Tests date picker by navigating to web form, entering a date value, and verifying it was entered correctly

Starting URL: https://bonigarcia.dev/selenium-webdriver-java/

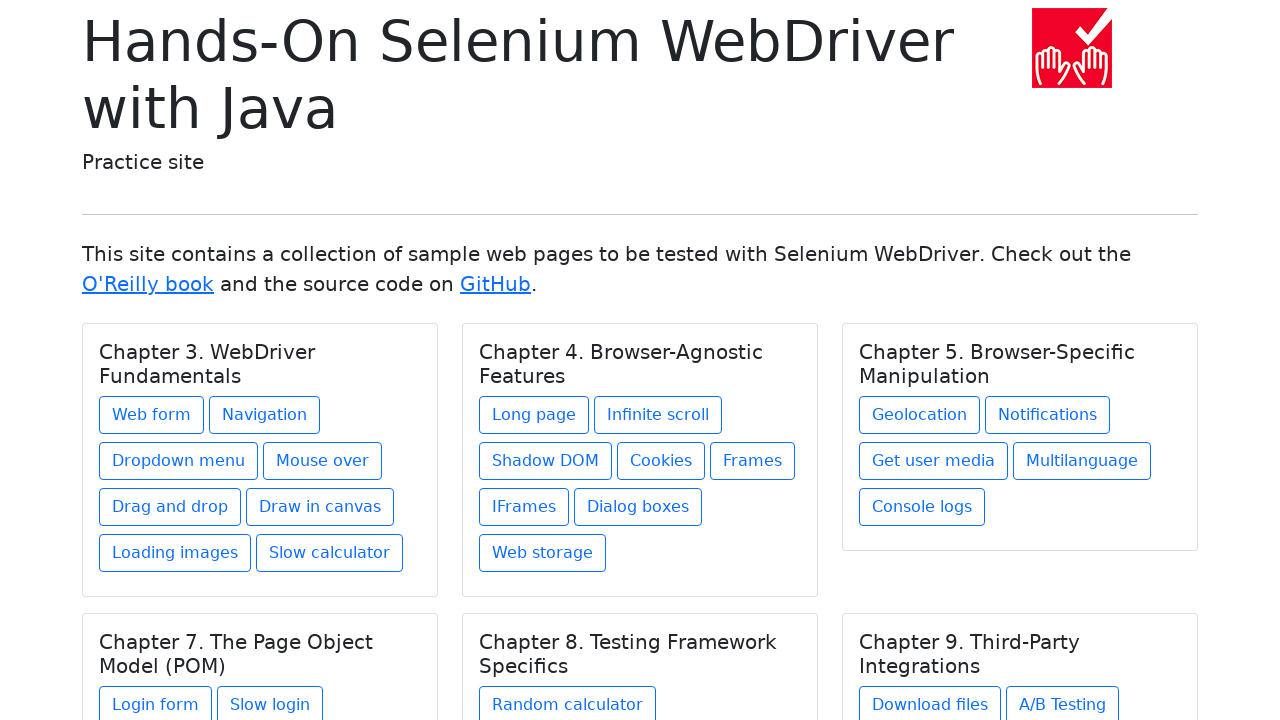

Clicked on Web form link at (152, 415) on text=Web form
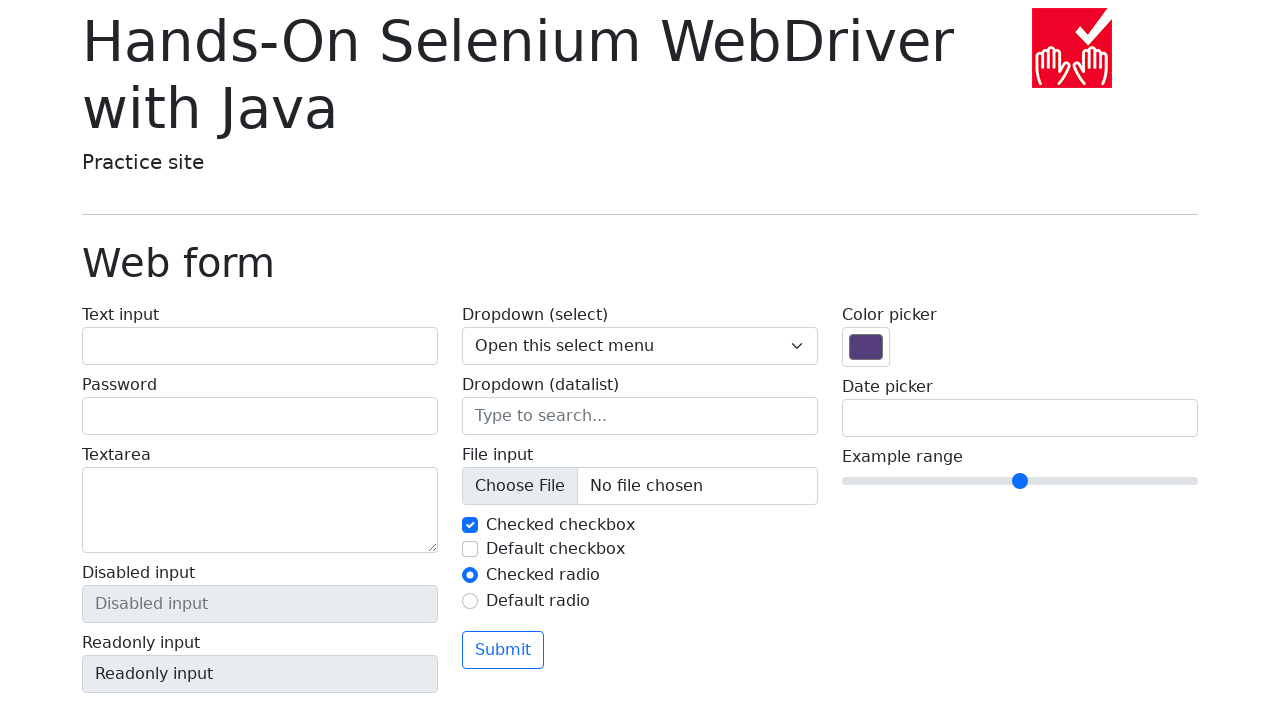

Filled date input field with '03/12/2025' on input[name='my-date']
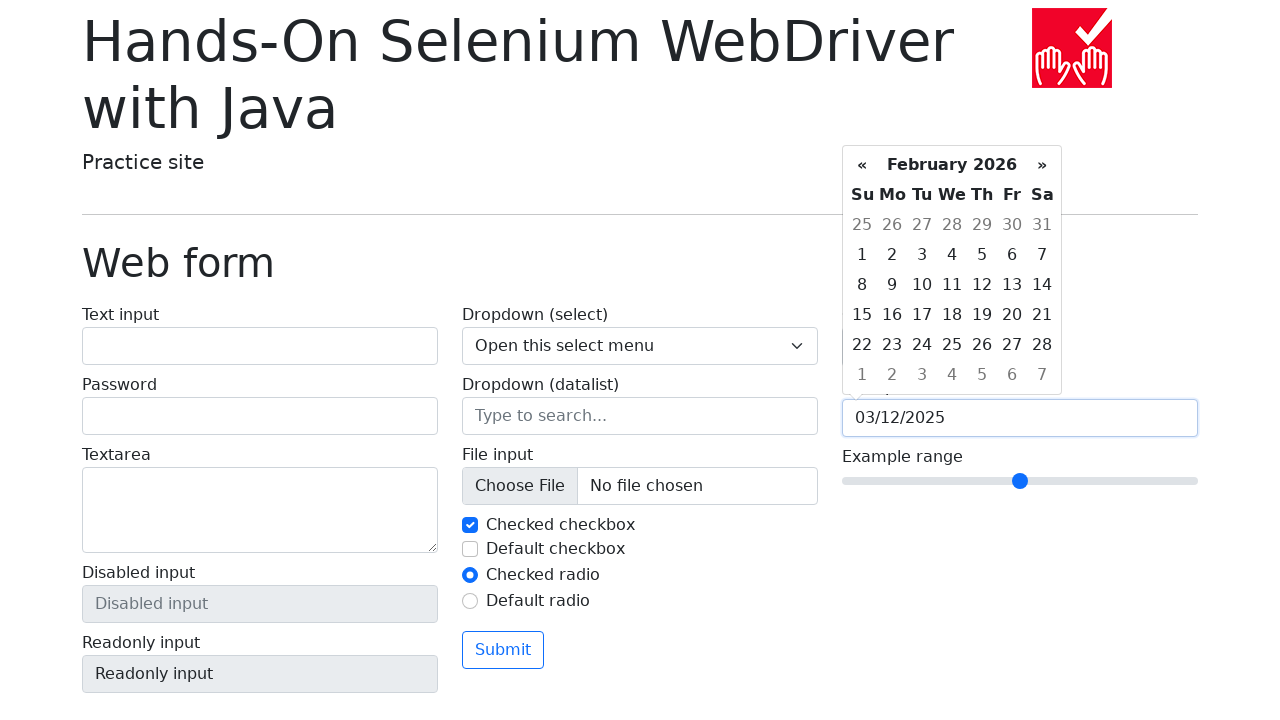

Verified that date value '03/12/2025' was entered correctly
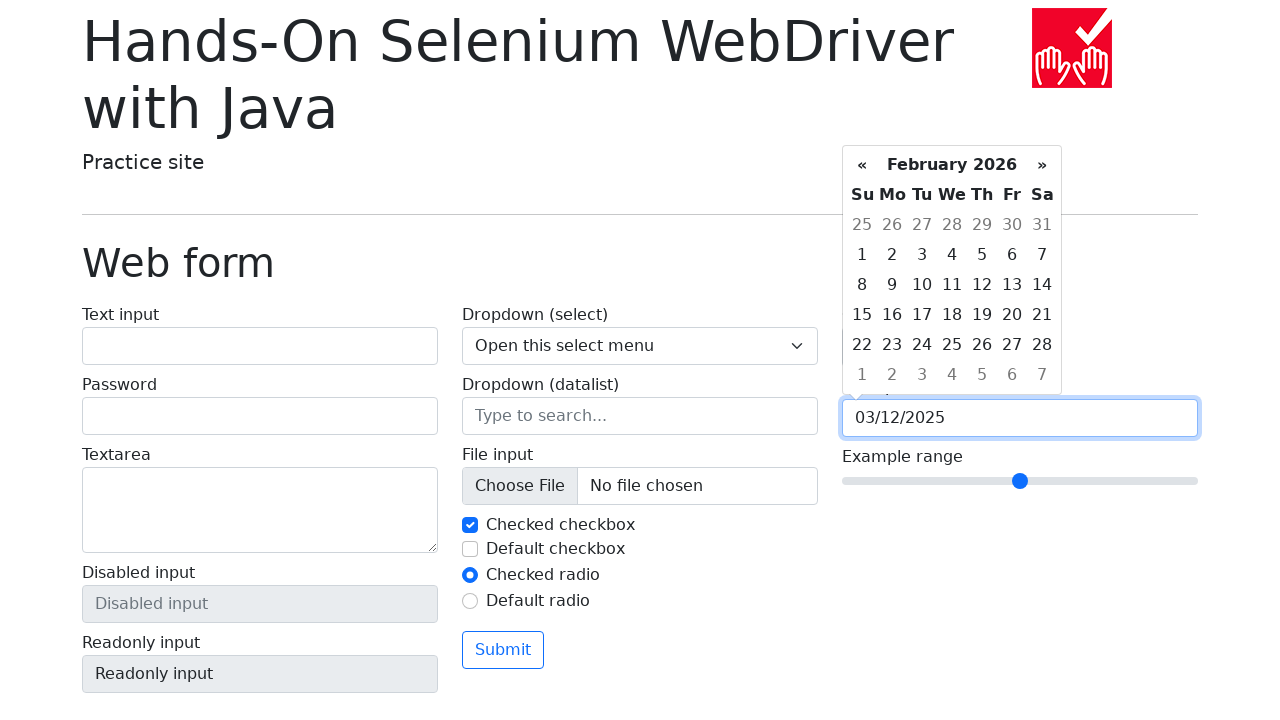

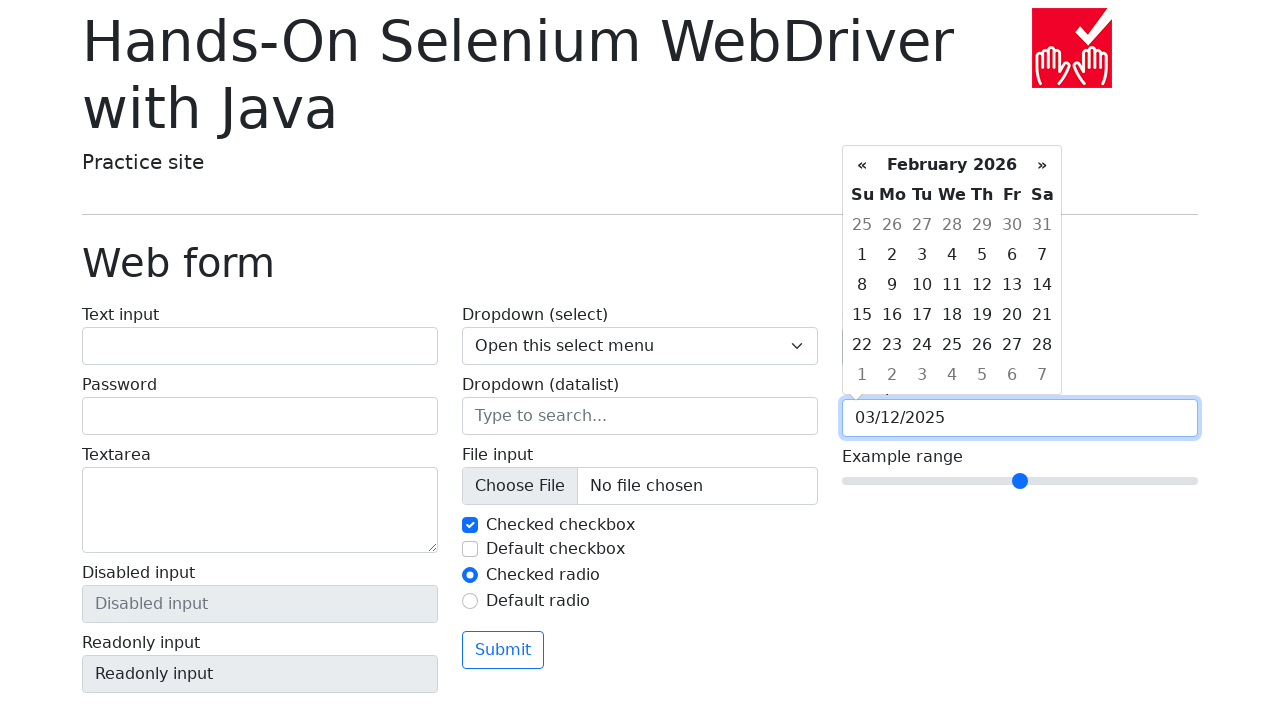